Tests selecting the high school education radio button option

Starting URL: https://formy-project.herokuapp.com/form

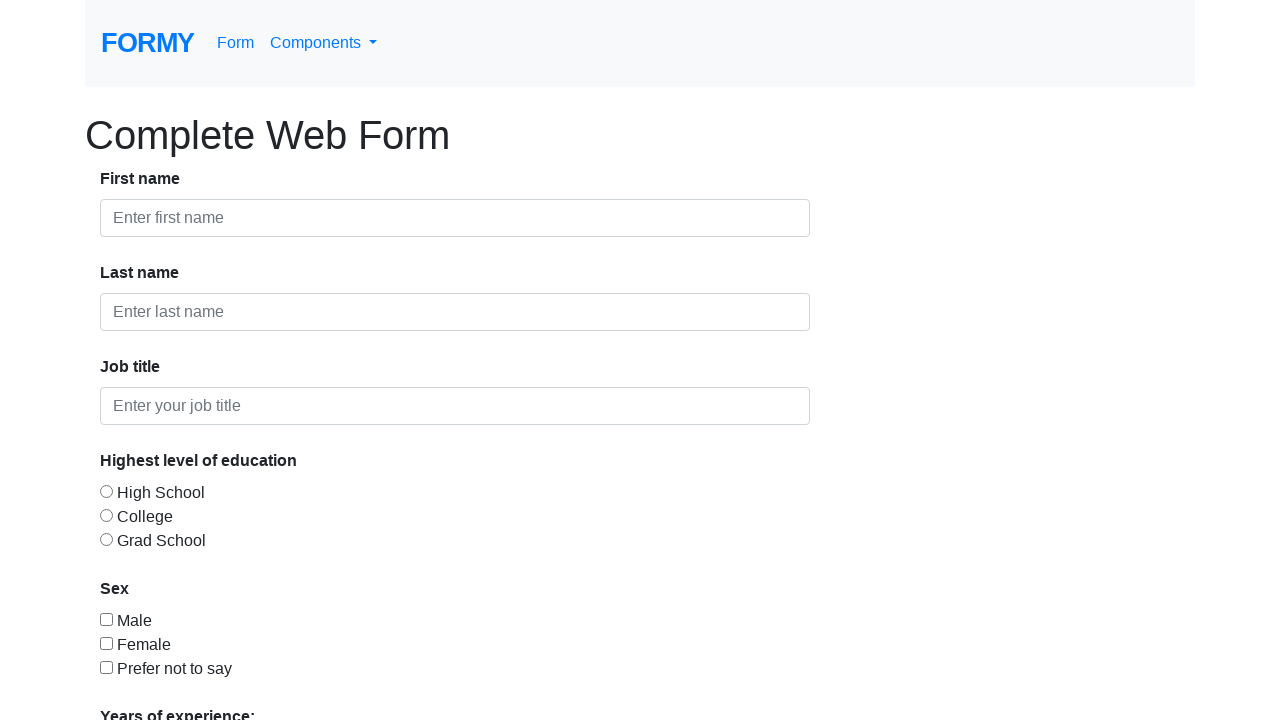

Navigated to Formy form page
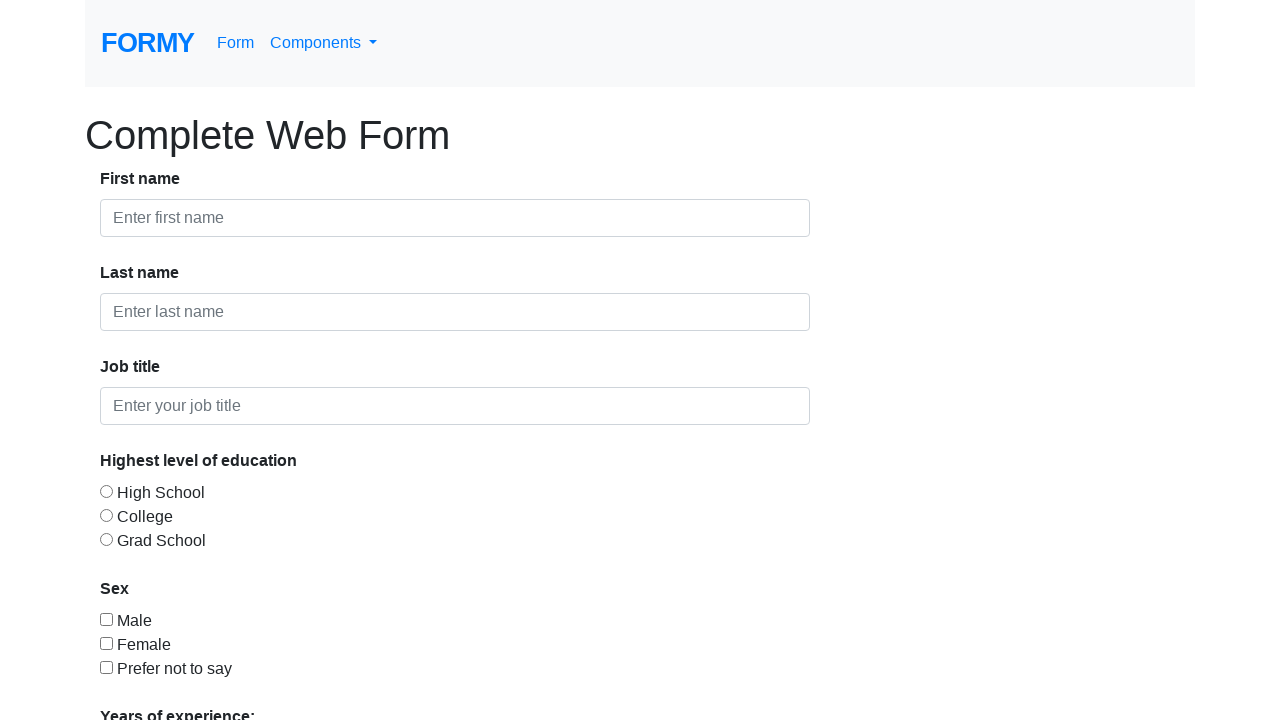

Selected high school education radio button option at (106, 515) on #radio-button-2
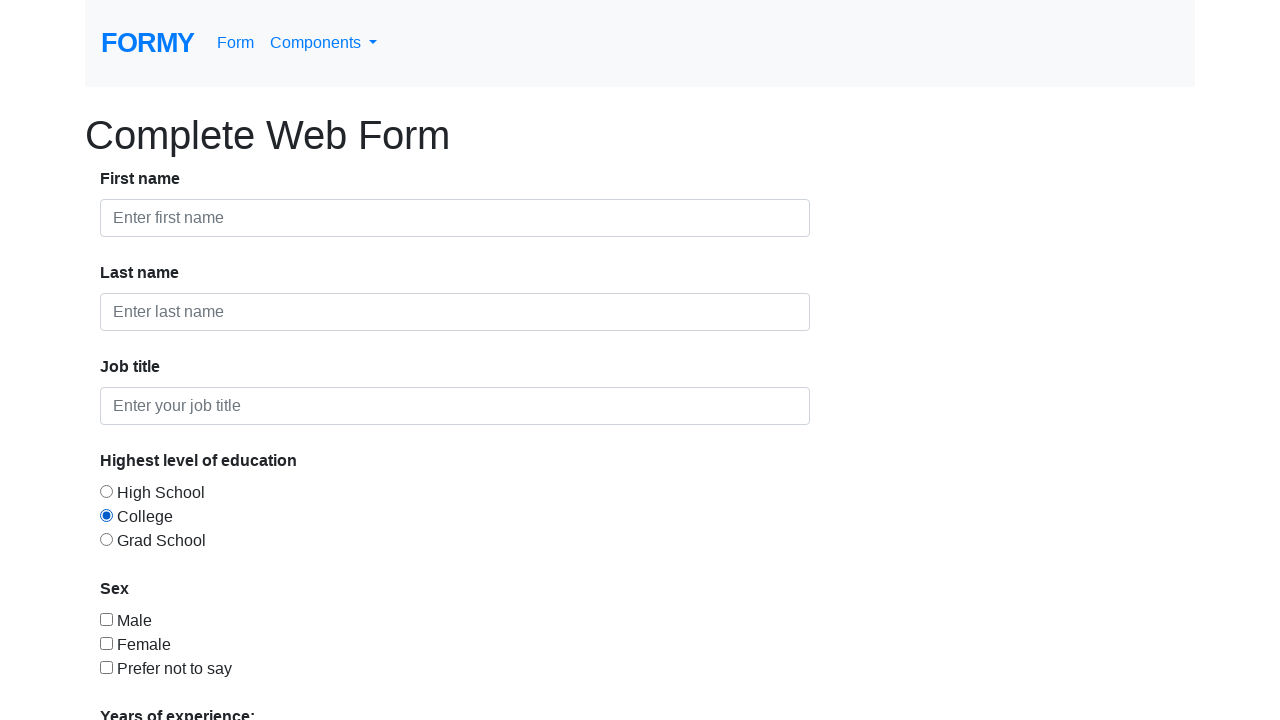

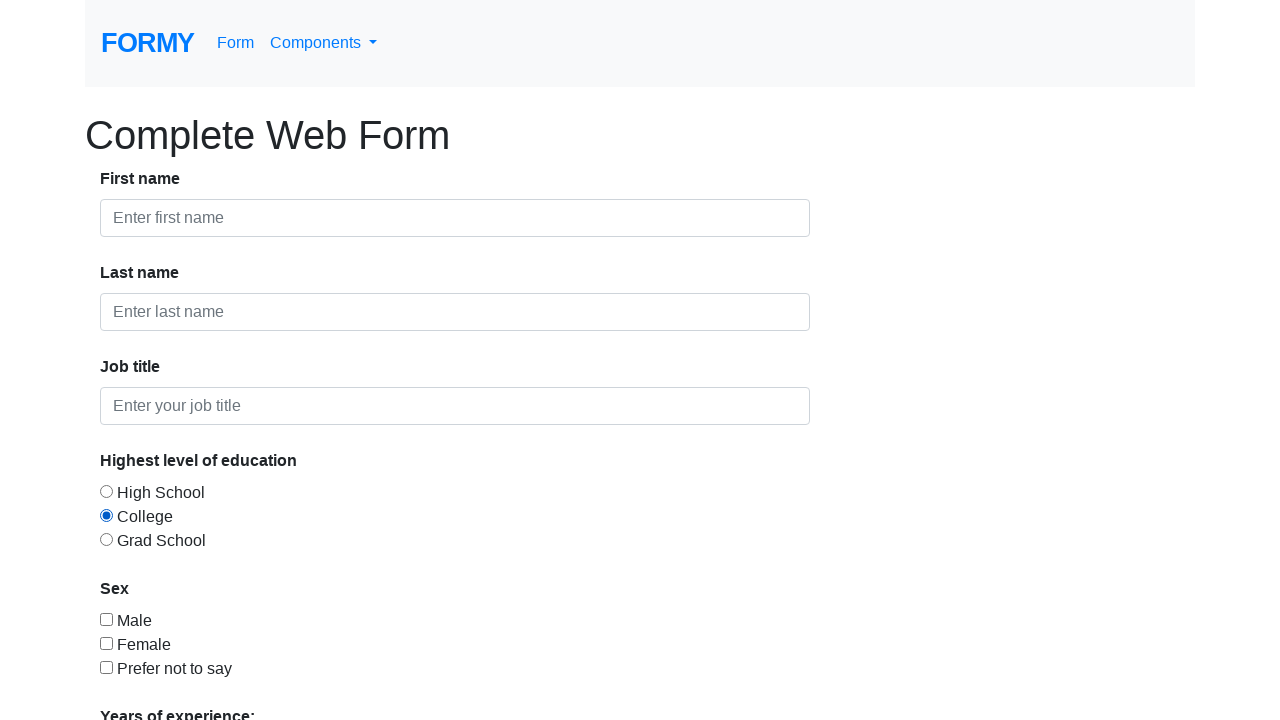